Tests browser window handling by clicking a link that opens a new window and switching between the original window and the newly opened window.

Starting URL: https://opensource-demo.orangehrmlive.com/

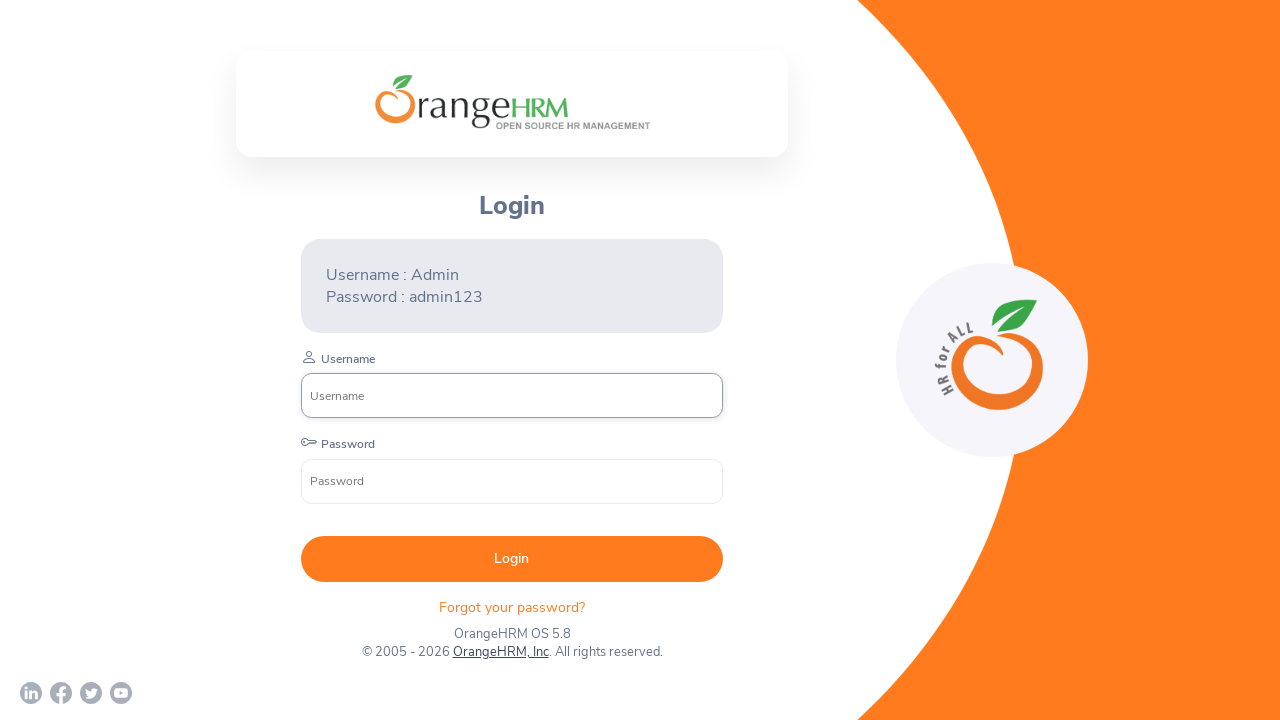

Clicked OrangeHRM, Inc link in footer to open new window at (500, 652) on a:has-text('OrangeHRM, Inc')
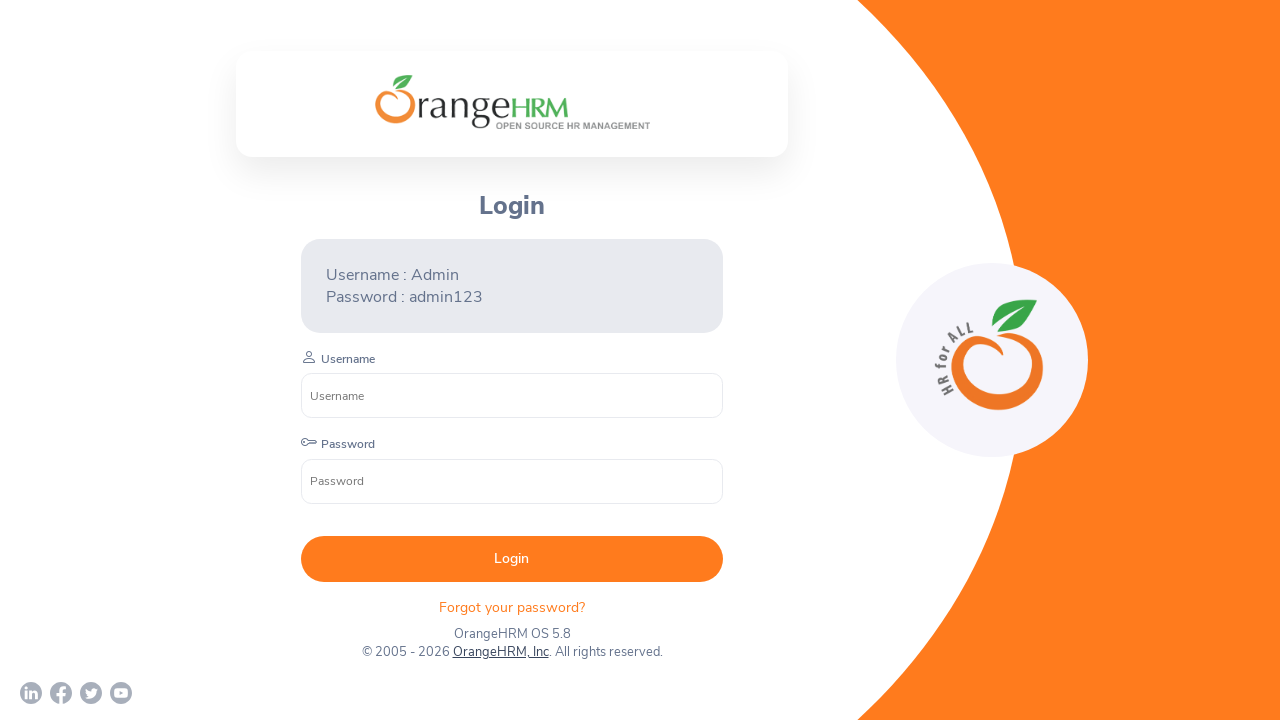

Captured new window page object
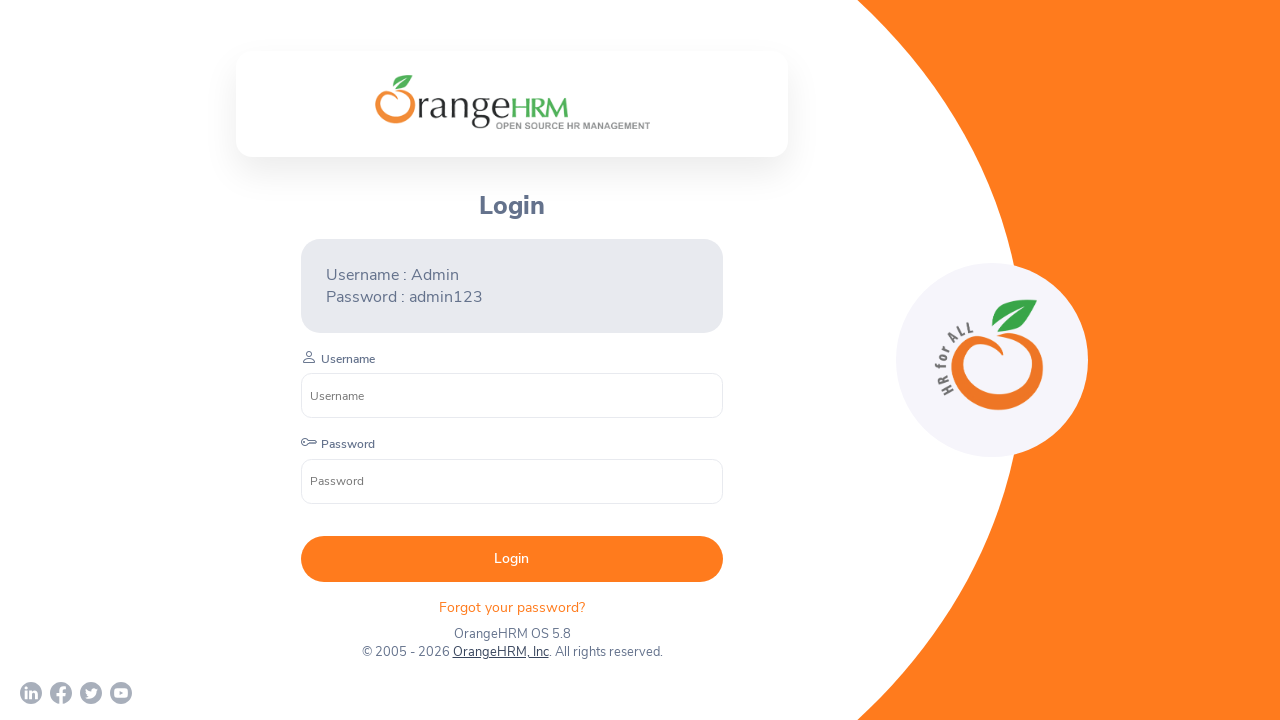

New window finished loading
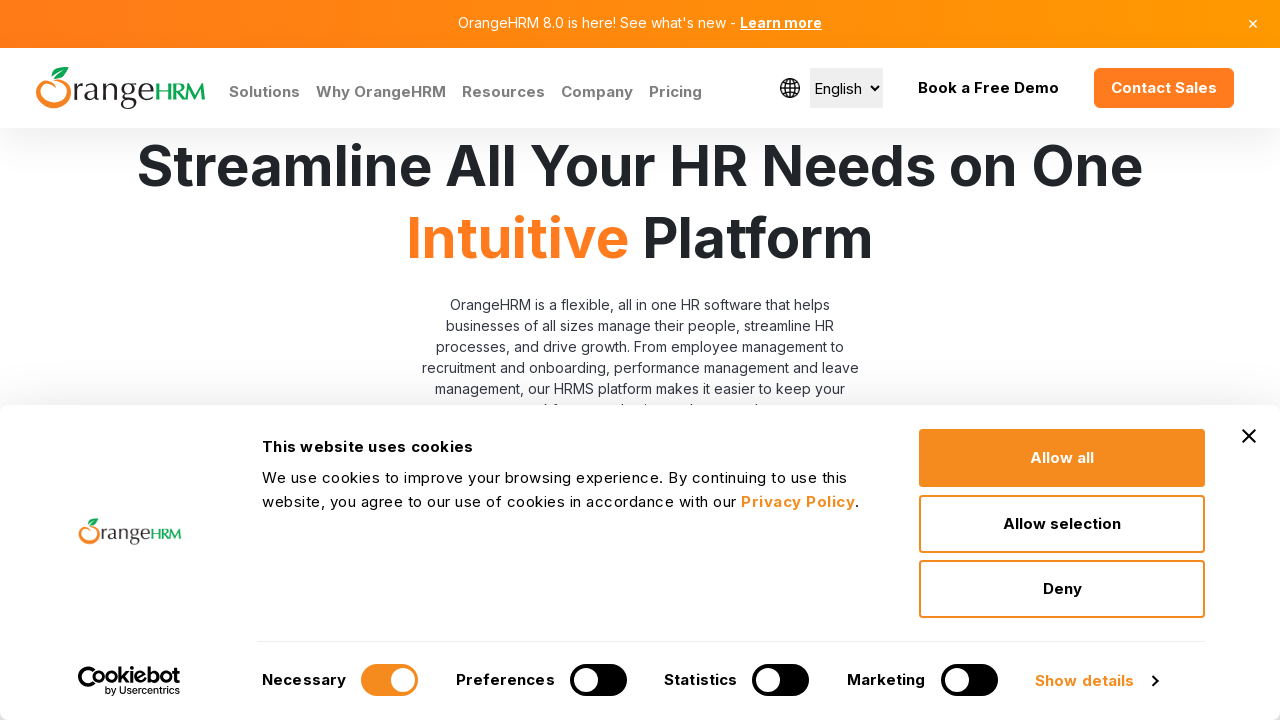

Retrieved original window title: OrangeHRM
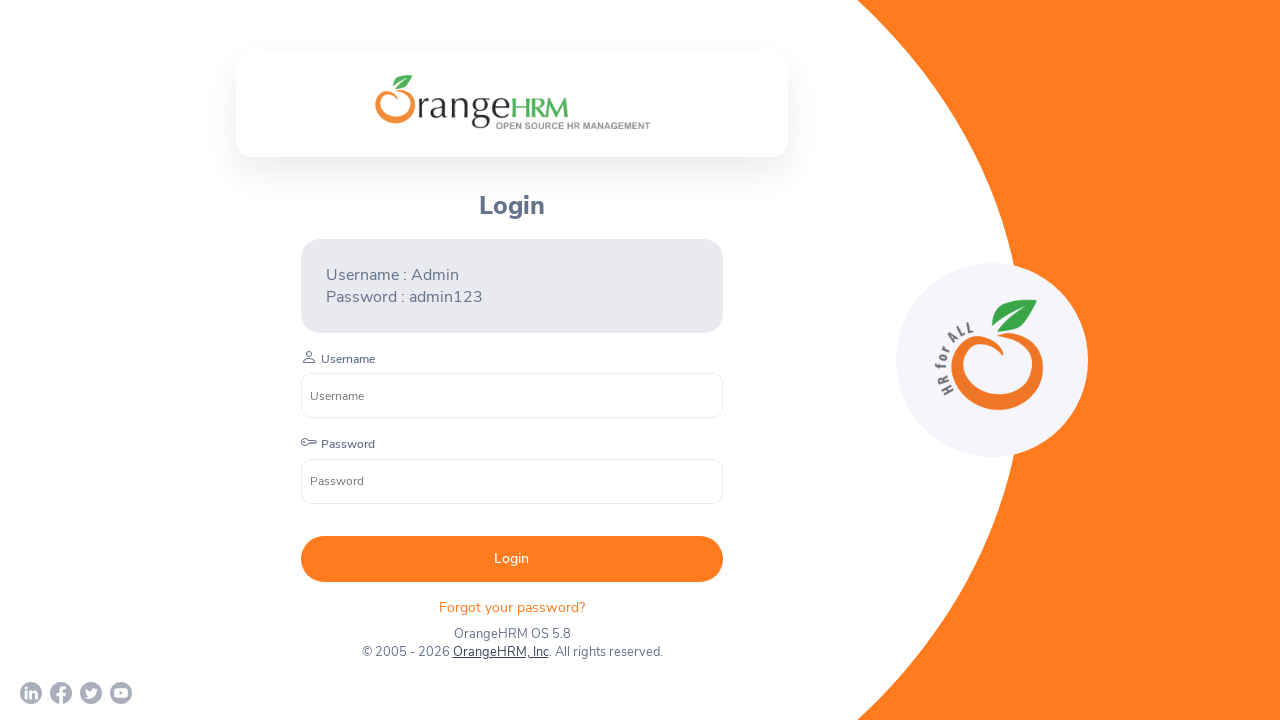

Retrieved new window title: Human Resources Management Software | HRMS | OrangeHRM
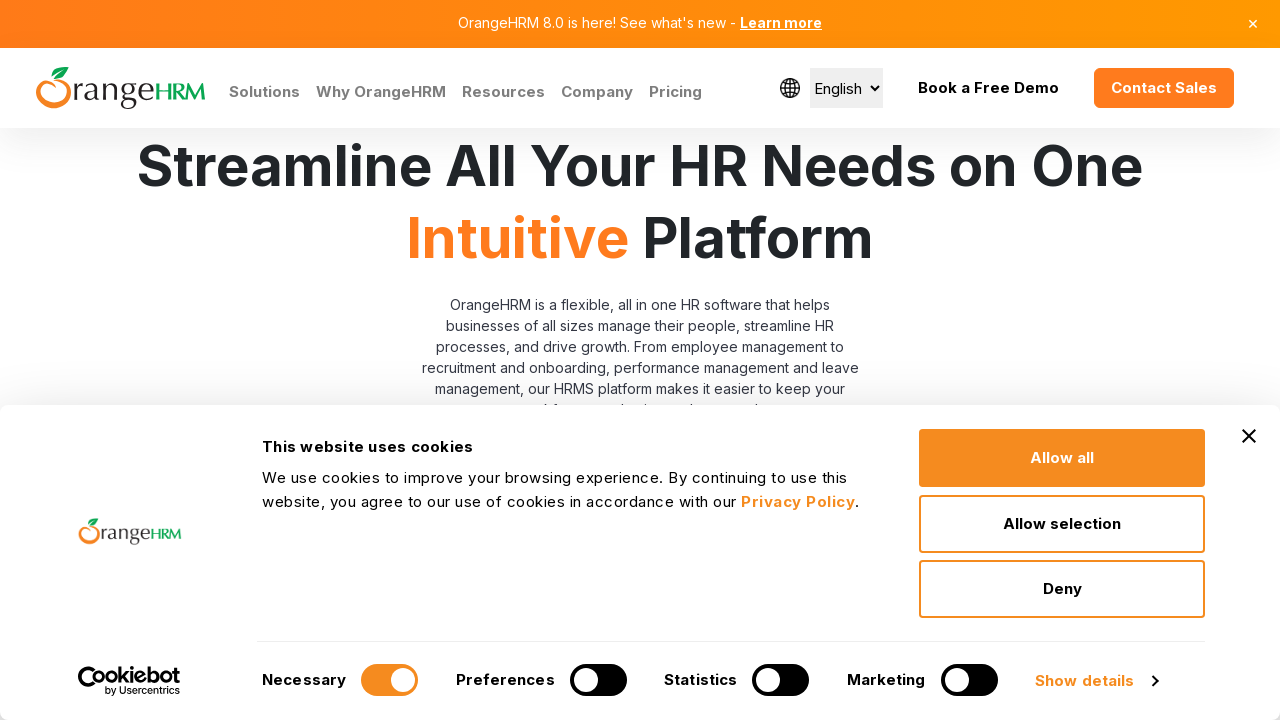

Brought original window back to front
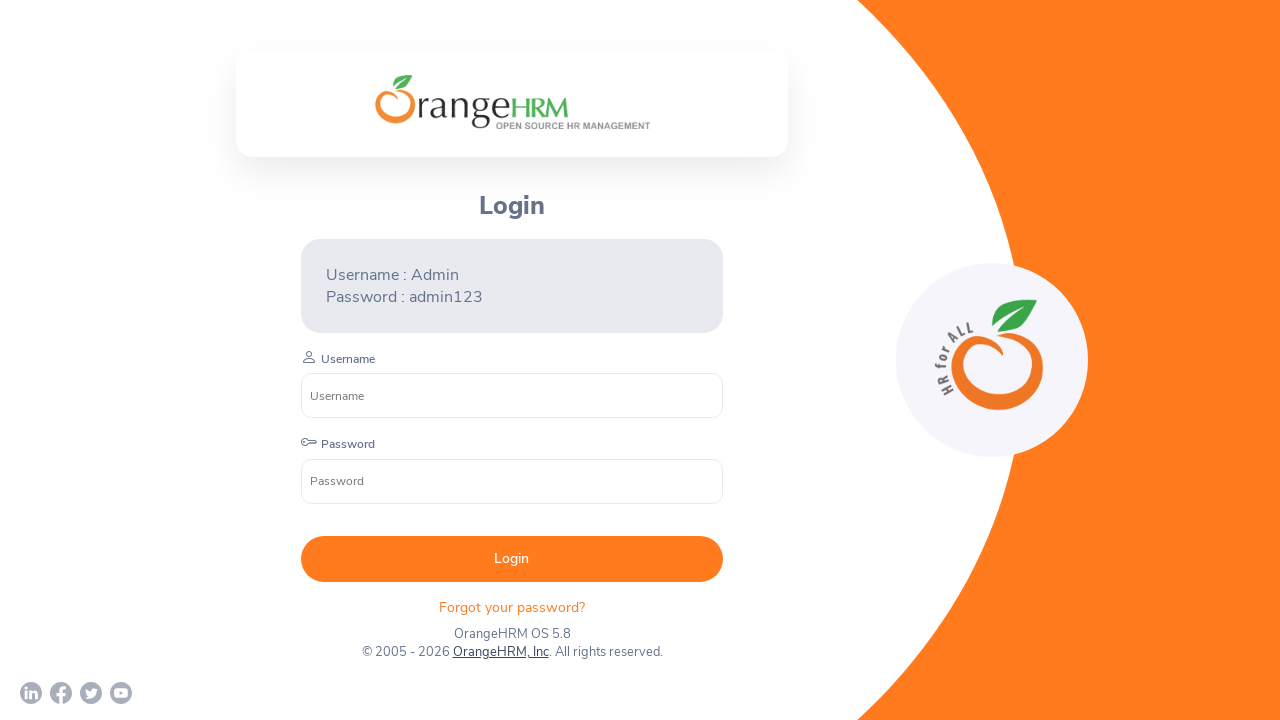

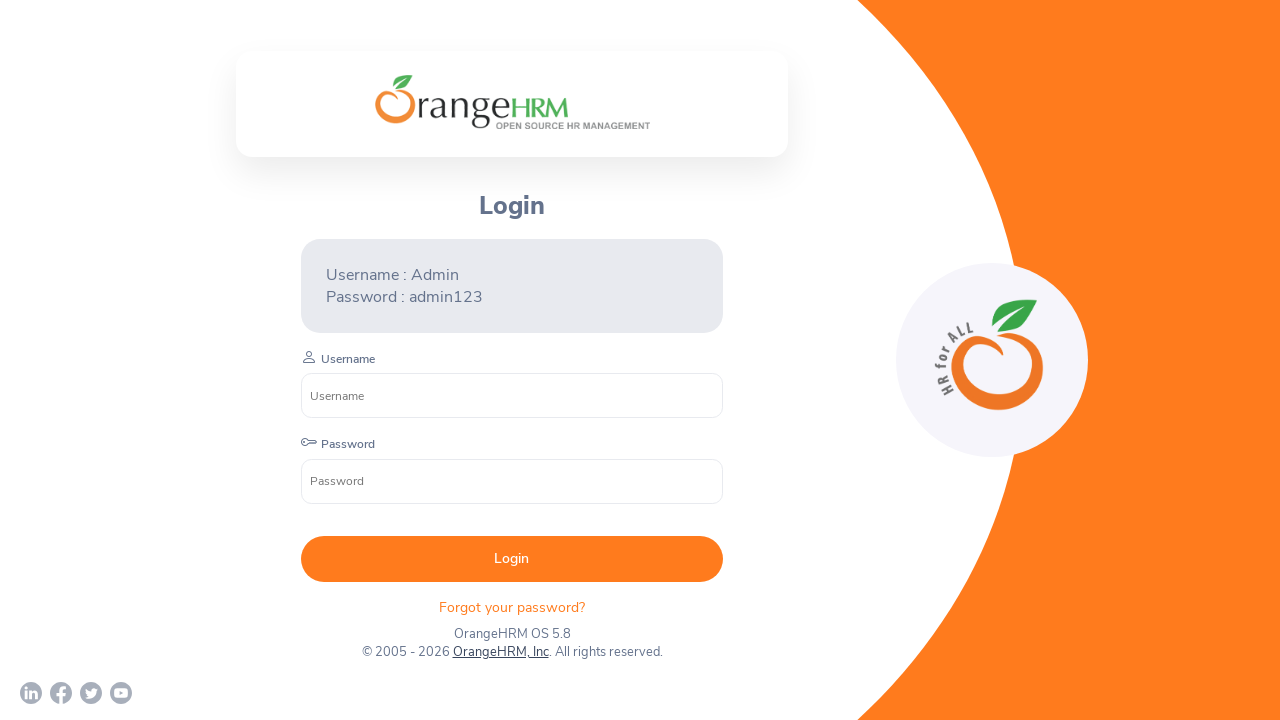